Navigates to DemoQA homepage, clicks on the Forms card, then clicks on Practice Form to access the practice form page.

Starting URL: https://demoqa.com/

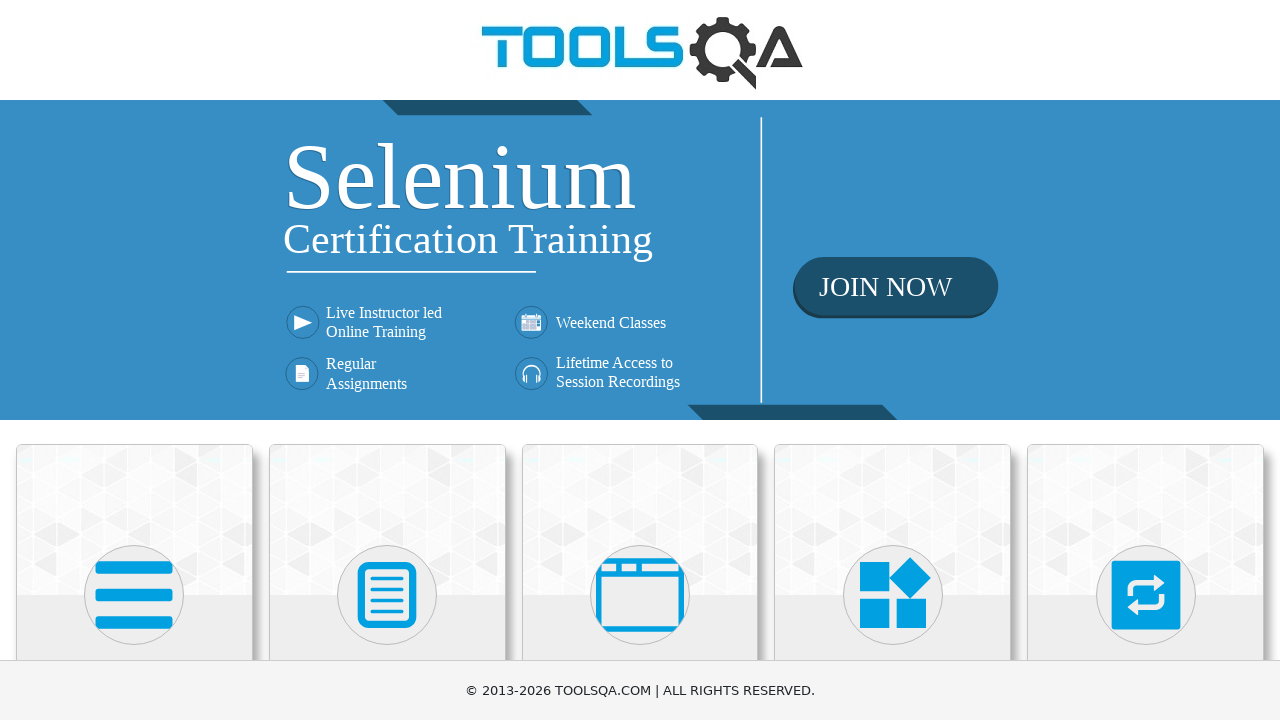

Forms card is visible on DemoQA homepage
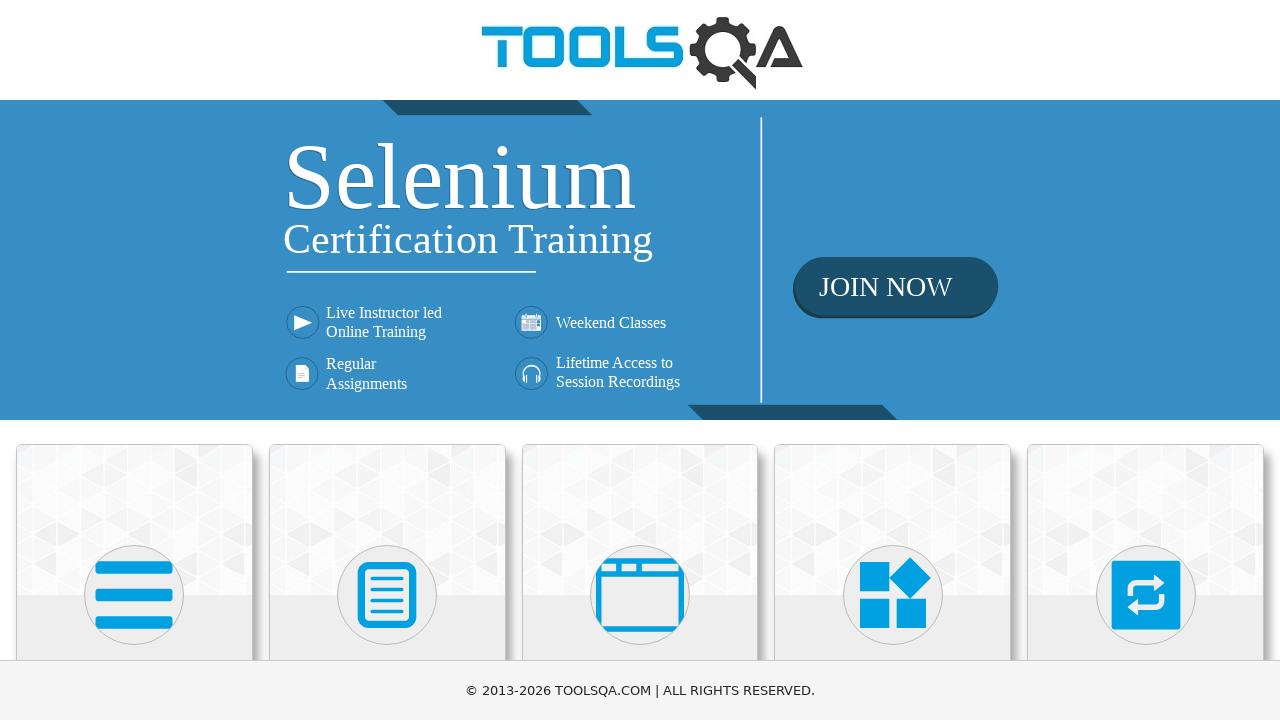

Clicked on the Forms card at (387, 520) on xpath=//h5[text()='Forms']//ancestor::div[@class='card mt-4 top-card']
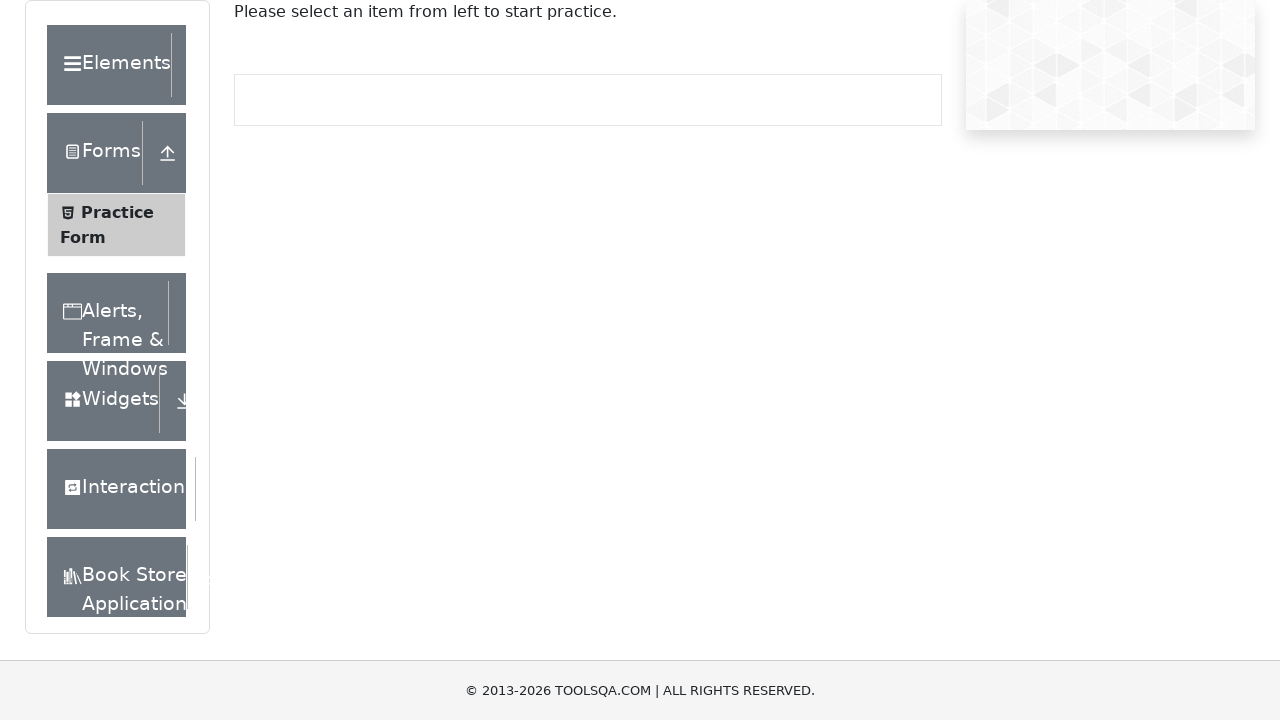

Practice Form menu item is visible
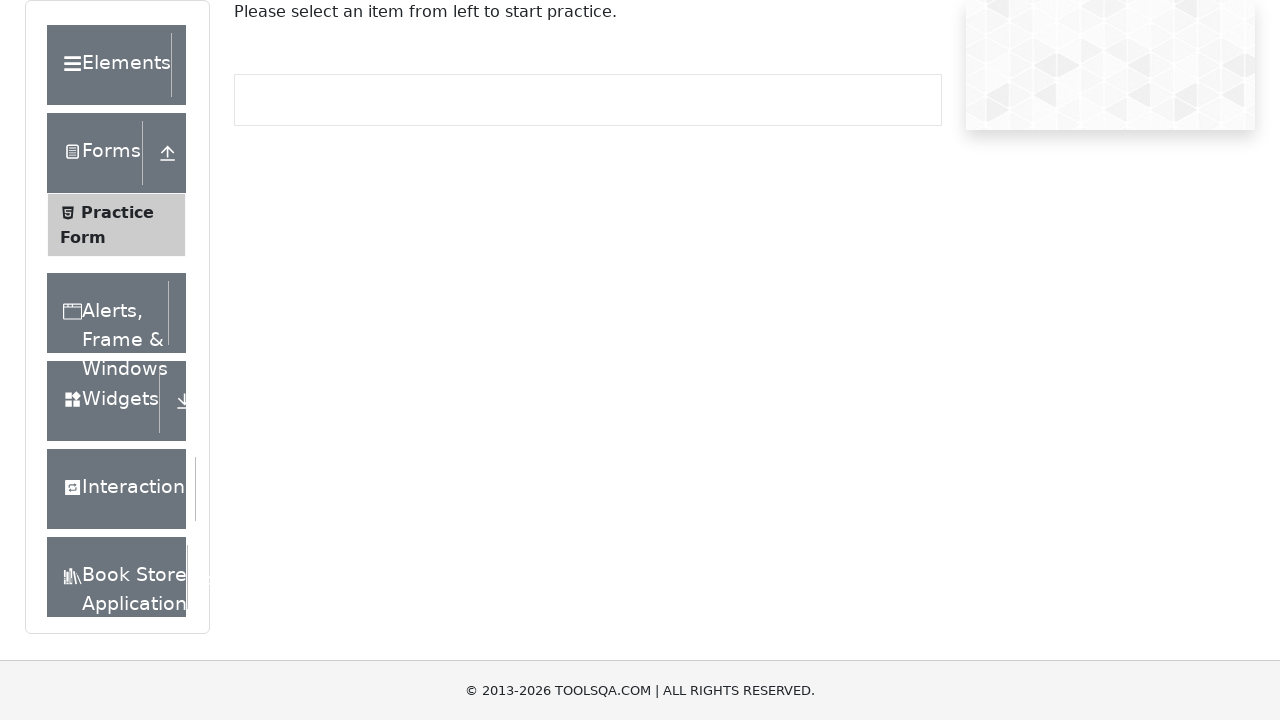

Clicked on Practice Form menu item at (116, 225) on xpath=//span[text()='Practice Form']//ancestor::li[@id='item-0']
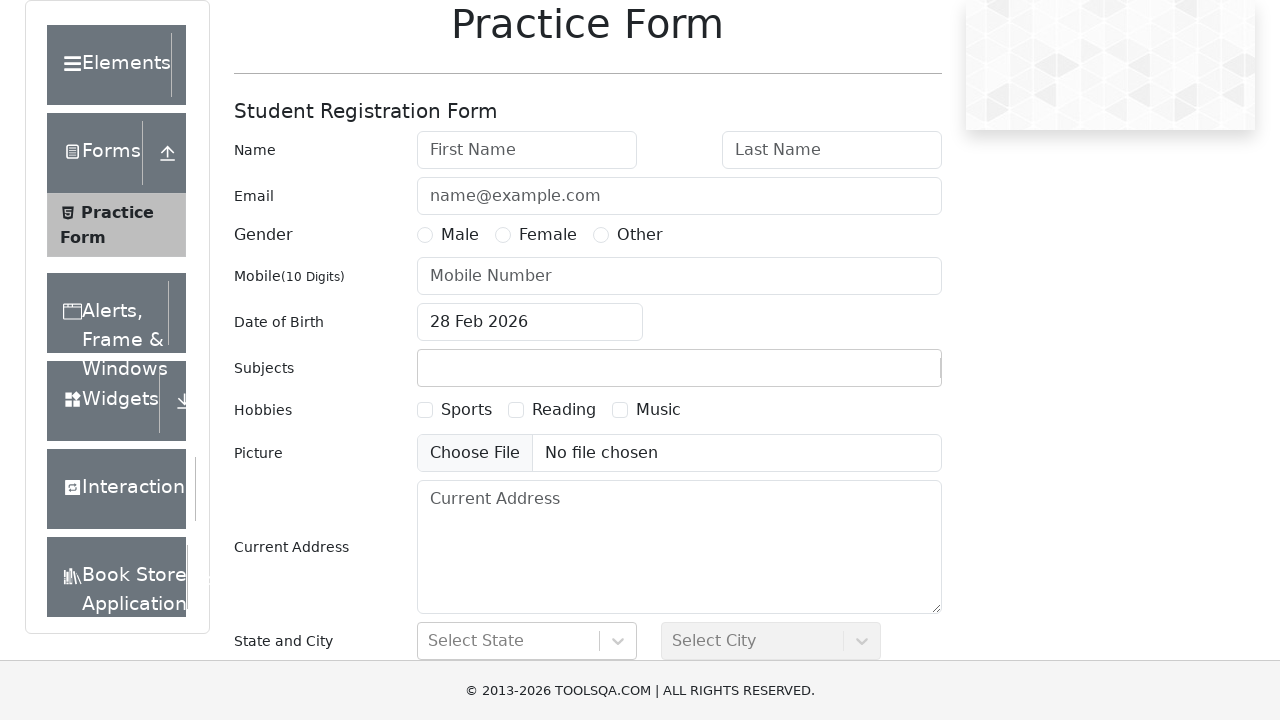

Practice Form page loaded successfully
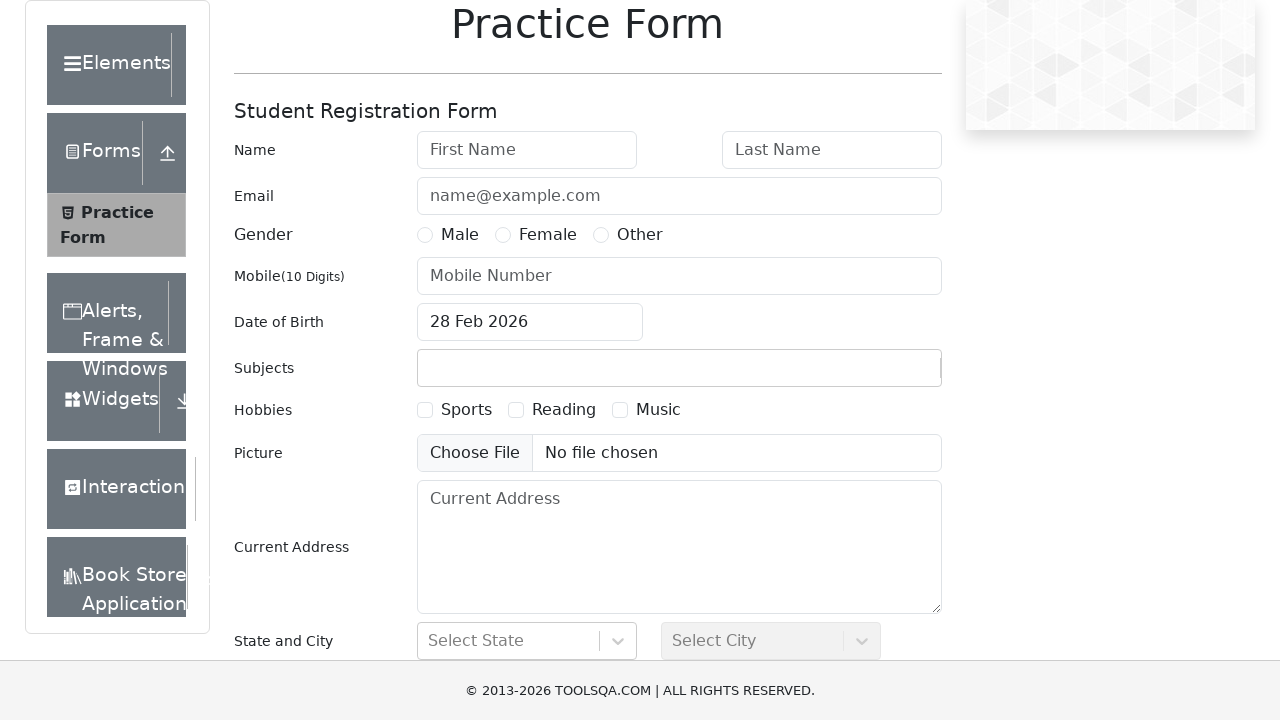

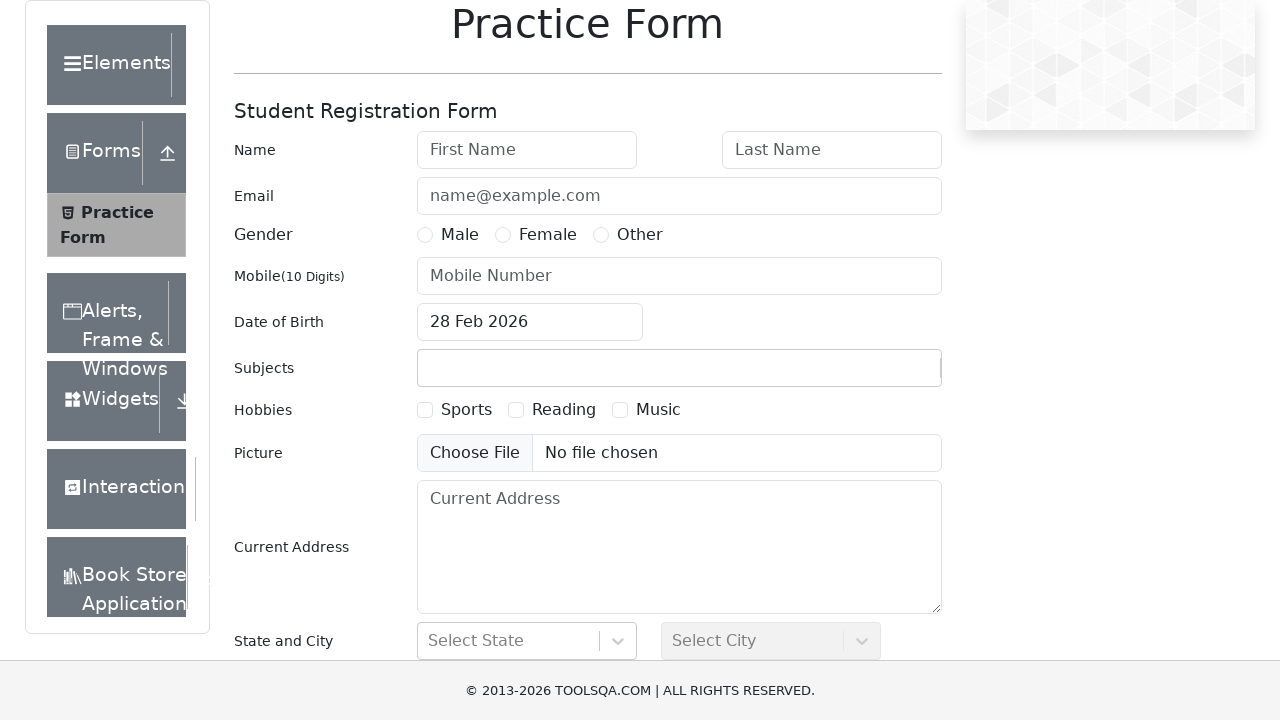